Tests browser tab handling by opening a new tab, switching to it, verifying content, and switching back

Starting URL: https://demoqa.com/browser-windows

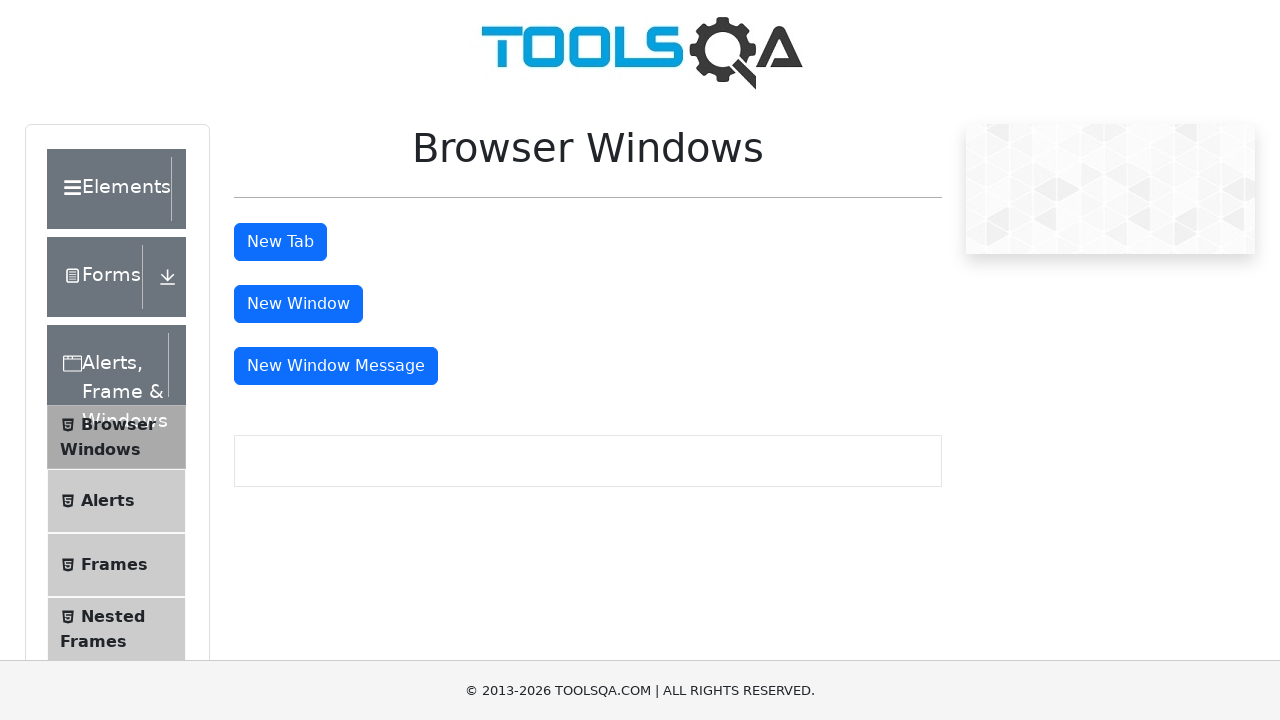

Clicked tab button to open new tab at (280, 242) on #tabButton
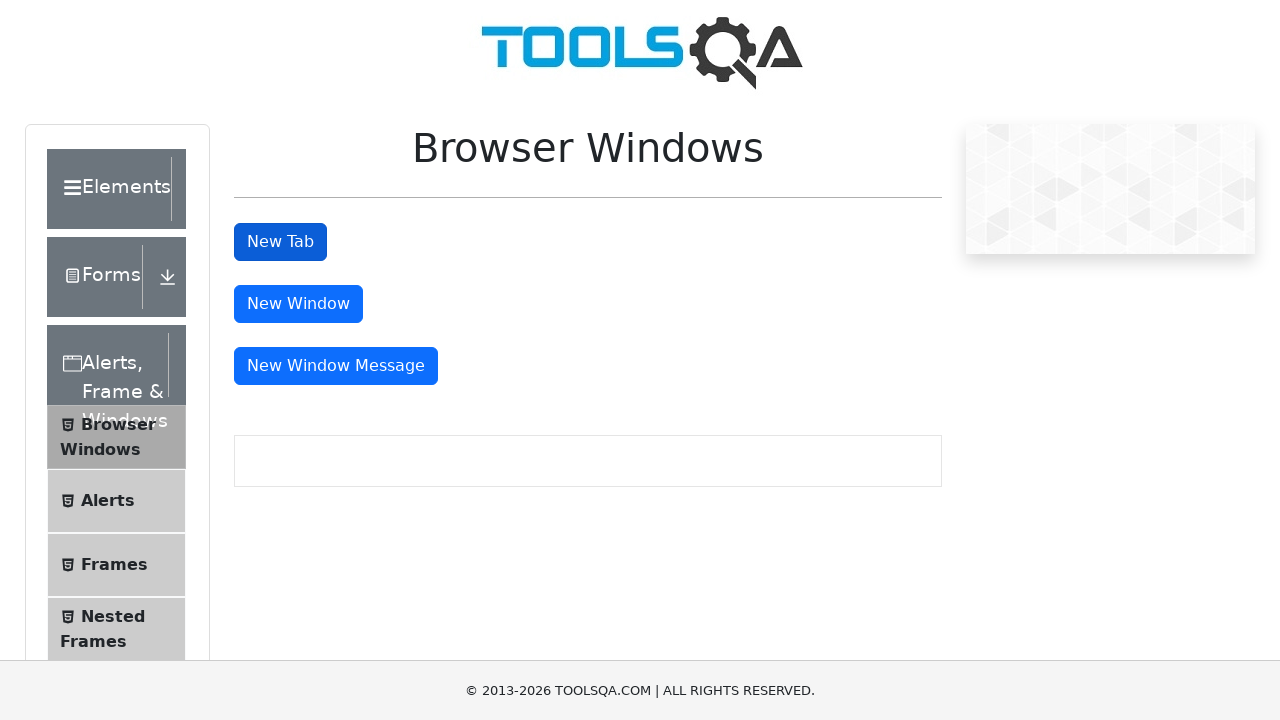

New tab opened and captured
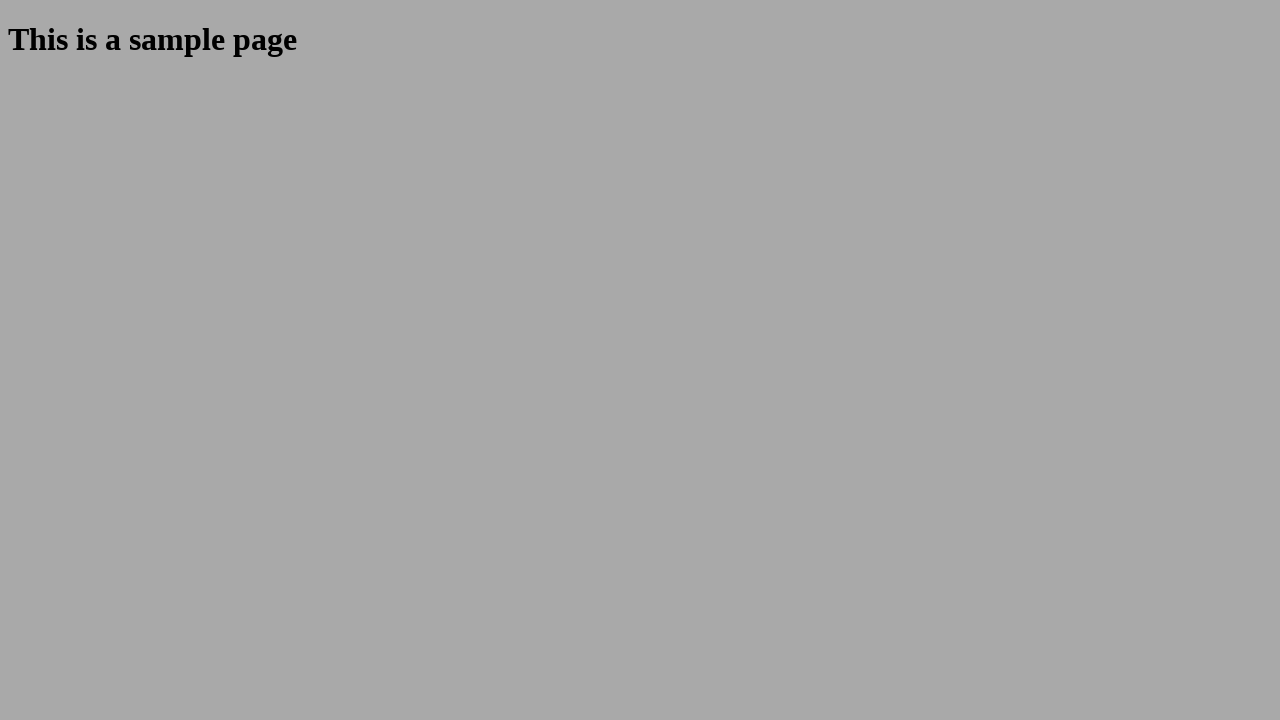

New tab finished loading
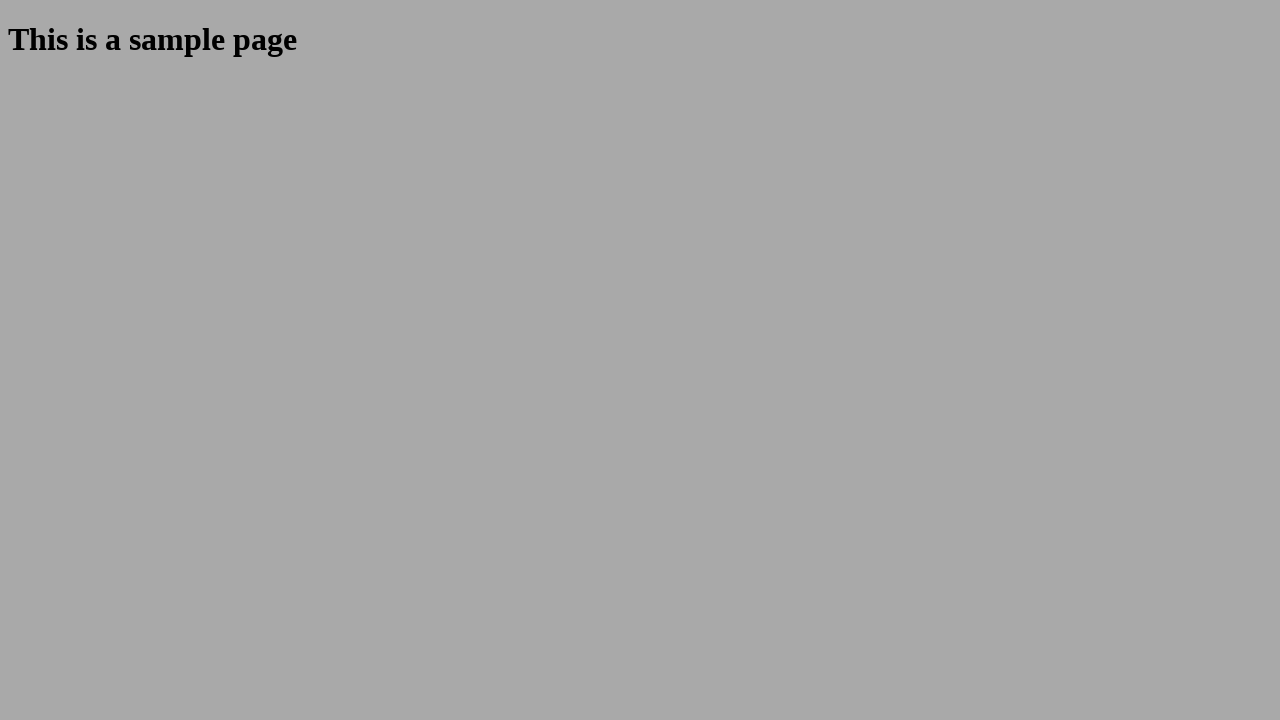

Retrieved heading text: 'This is a sample page'
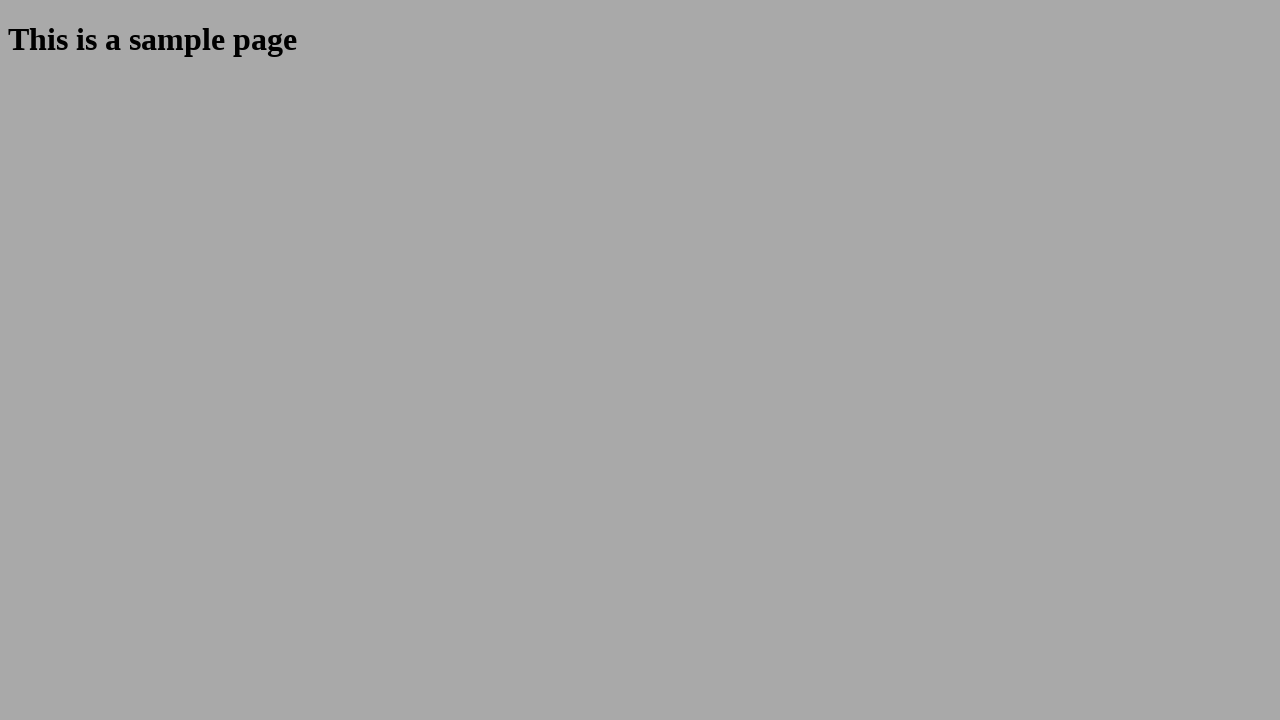

Closed the new tab
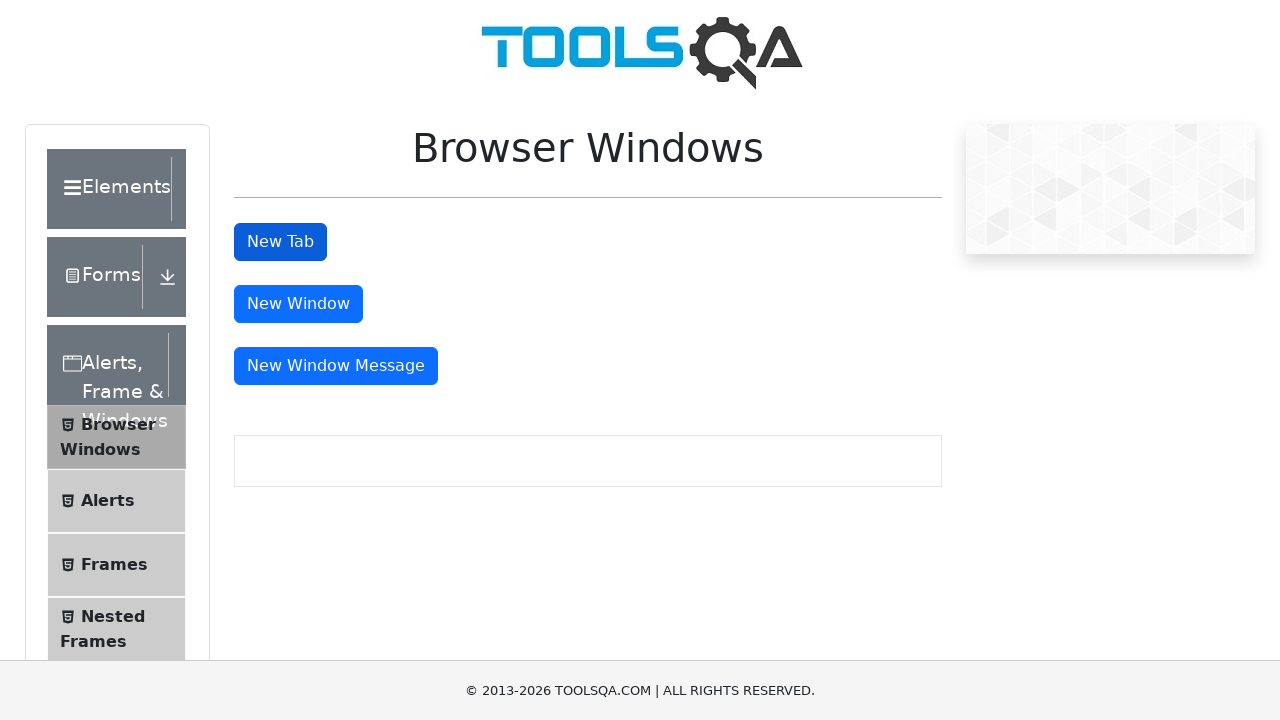

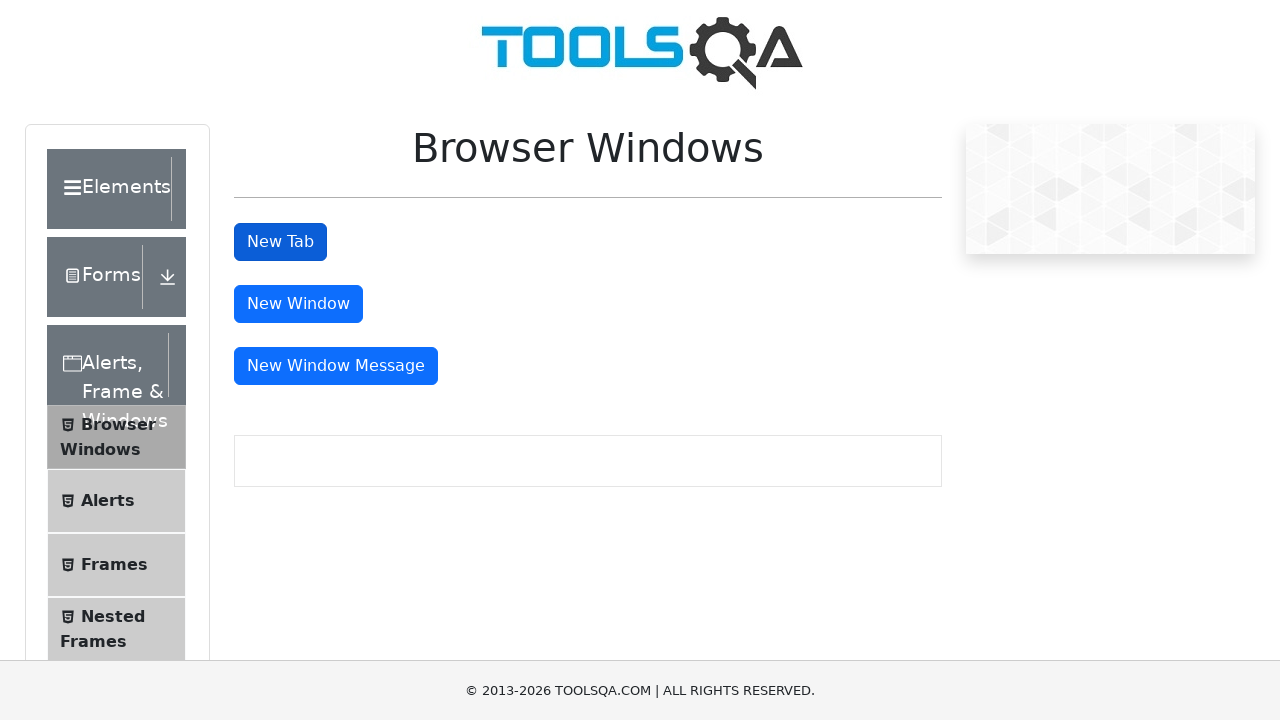